Tests hover and click on the third user profile by hovering to reveal the View profile link and clicking it

Starting URL: https://the-internet.herokuapp.com/

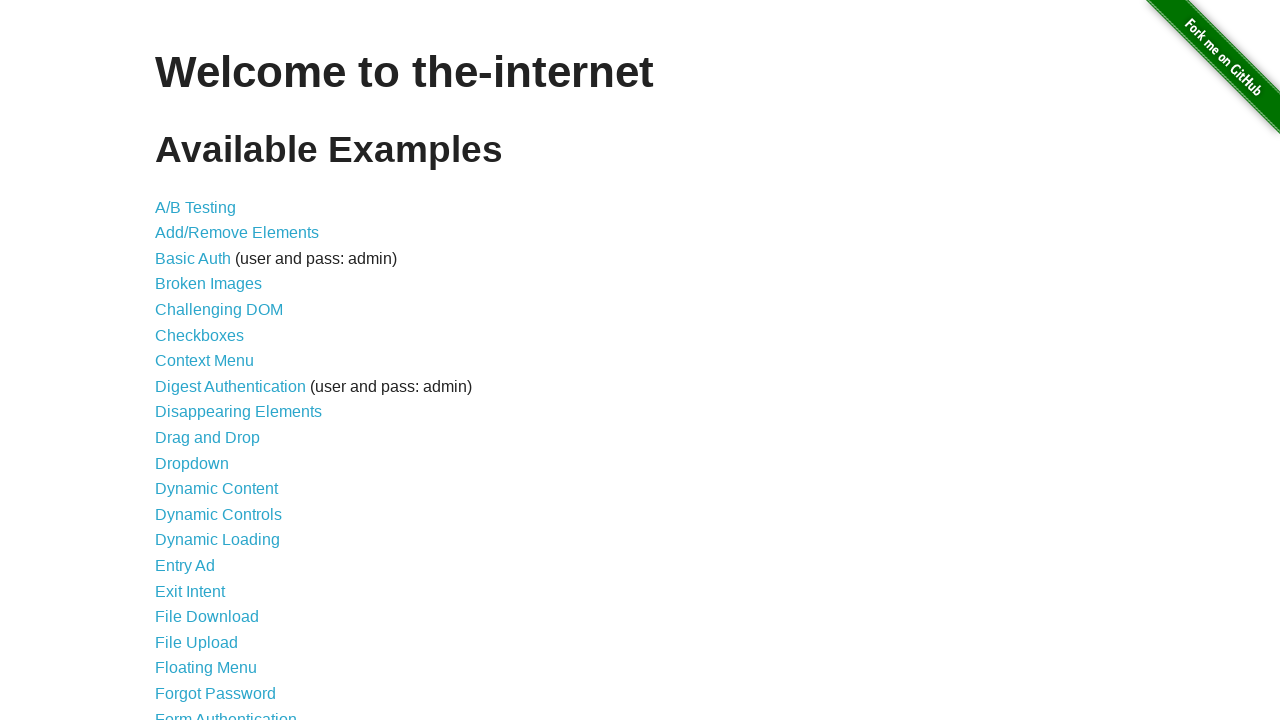

Clicked on Hovers link at (180, 360) on xpath=//*[contains(text(),'Hovers')]
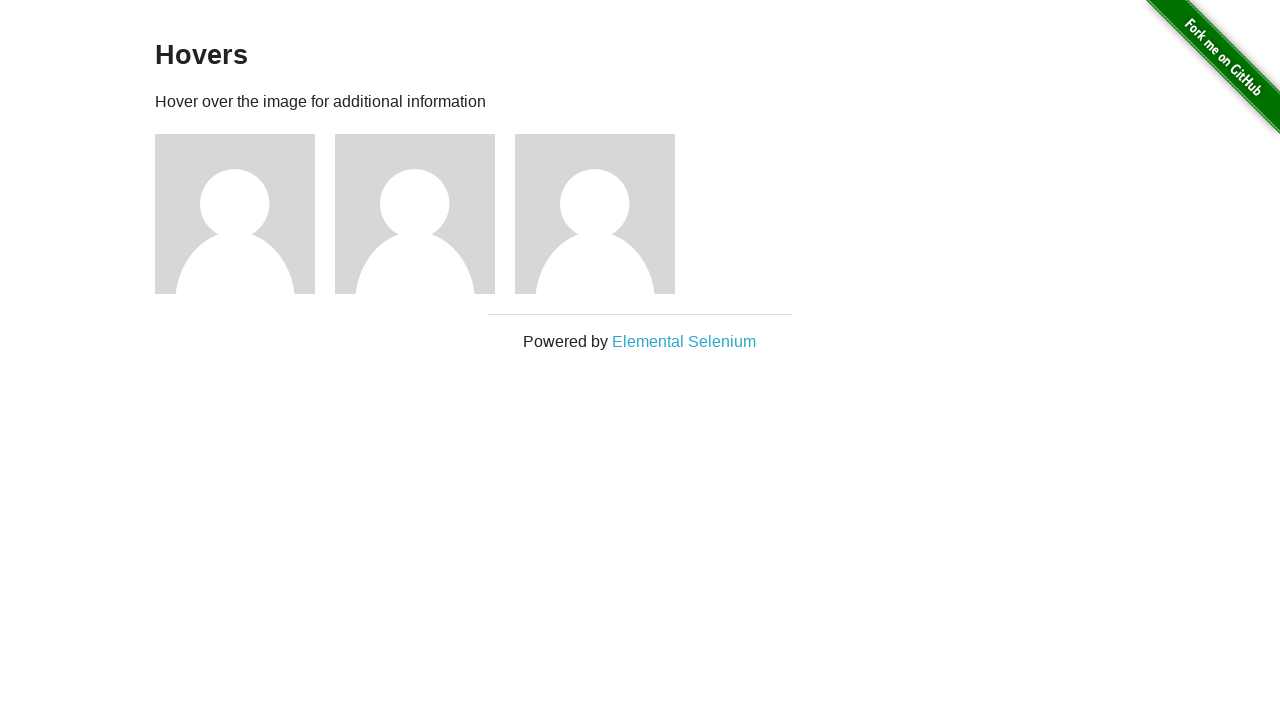

Navigated to hovers page
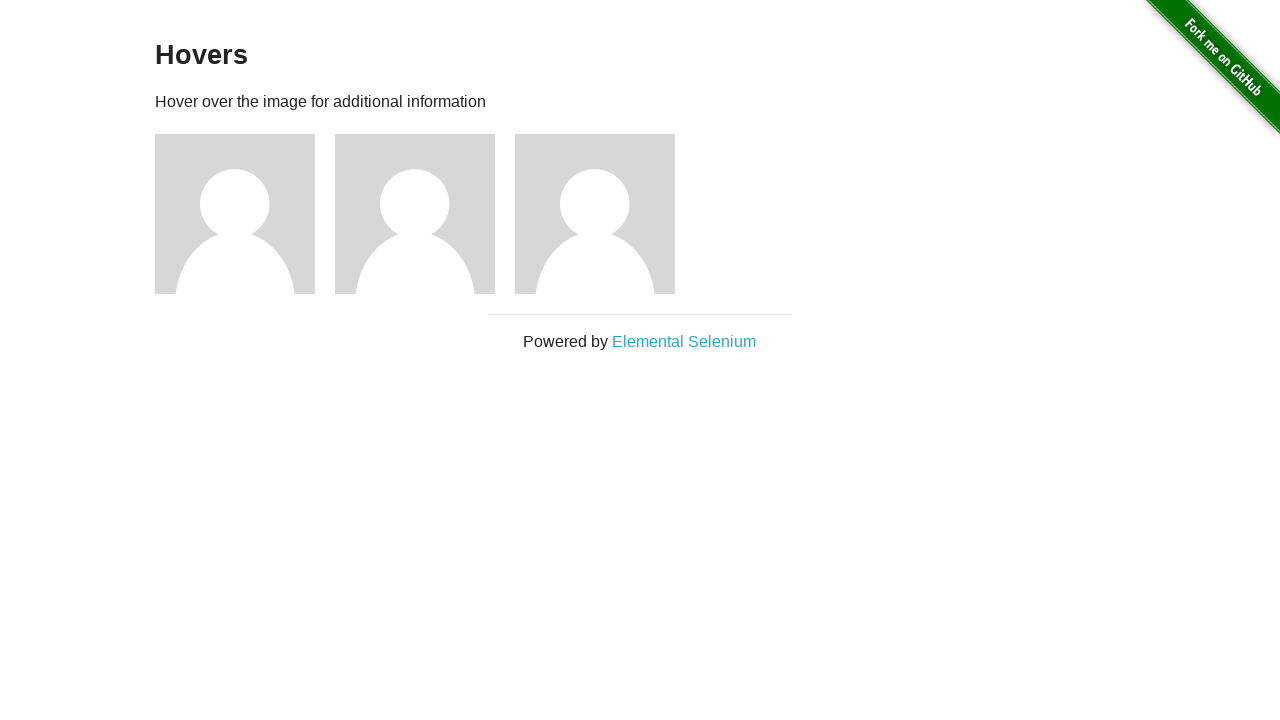

Page title loaded
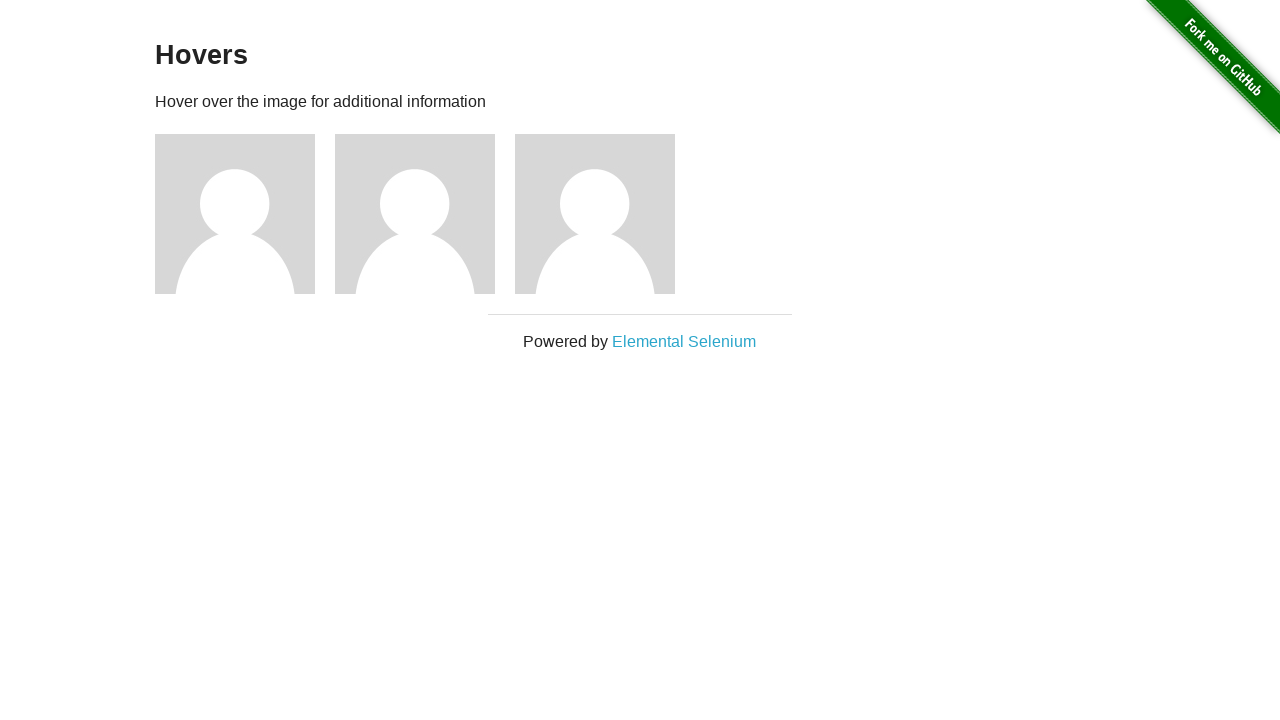

Hovered over third user profile element to reveal View profile link at (605, 214) on (//div[@class='figure'])[3]
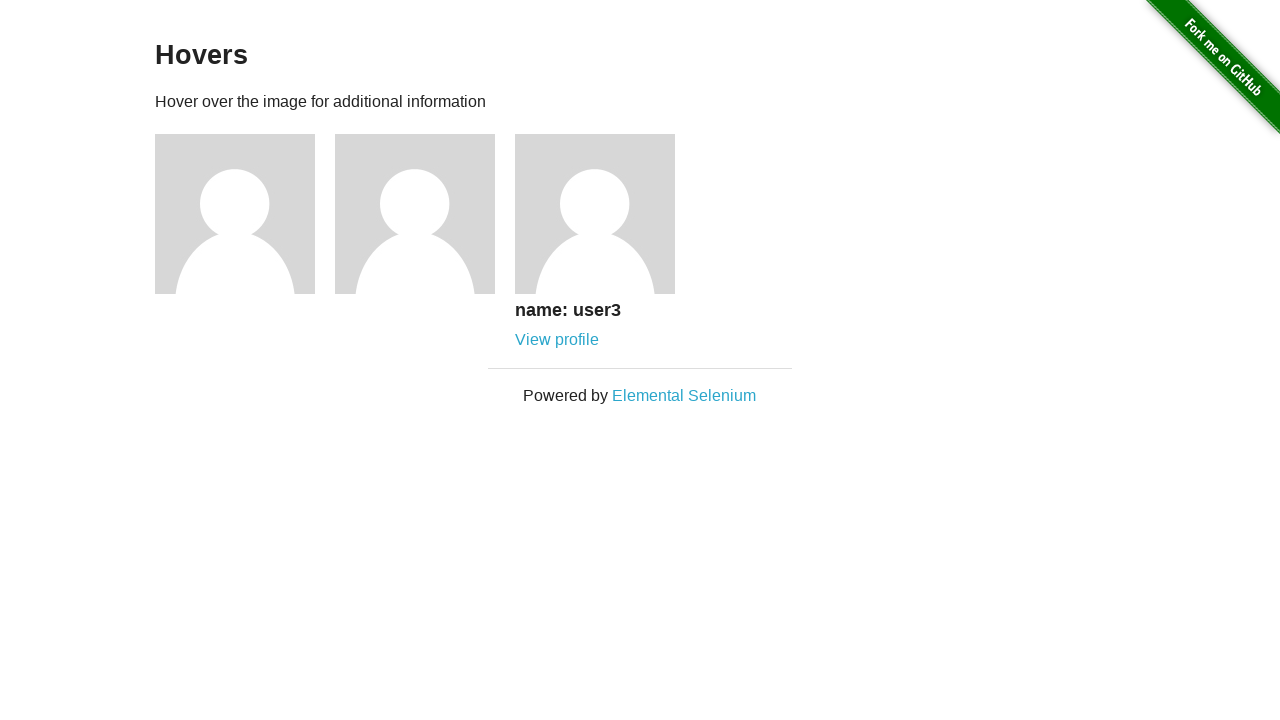

Clicked View profile link for third user at (557, 340) on (//*[contains(text(),'View profile')])[3]
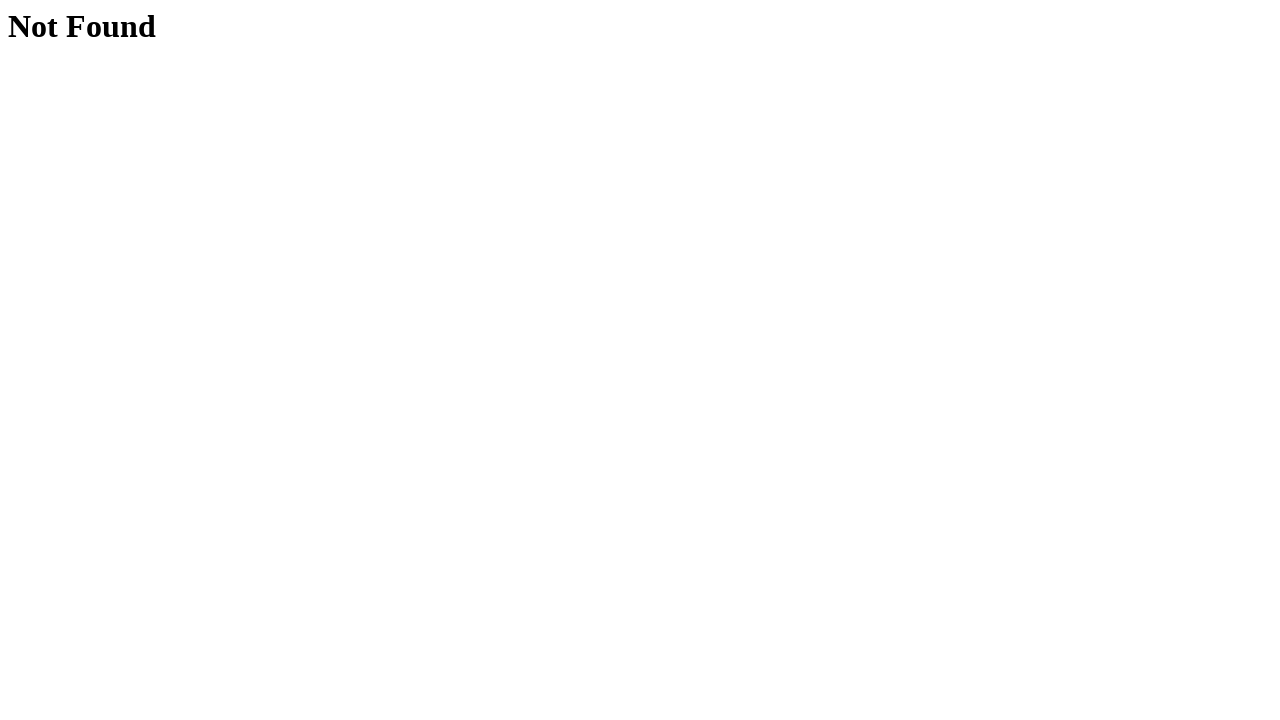

Navigated to user profile page for user 3
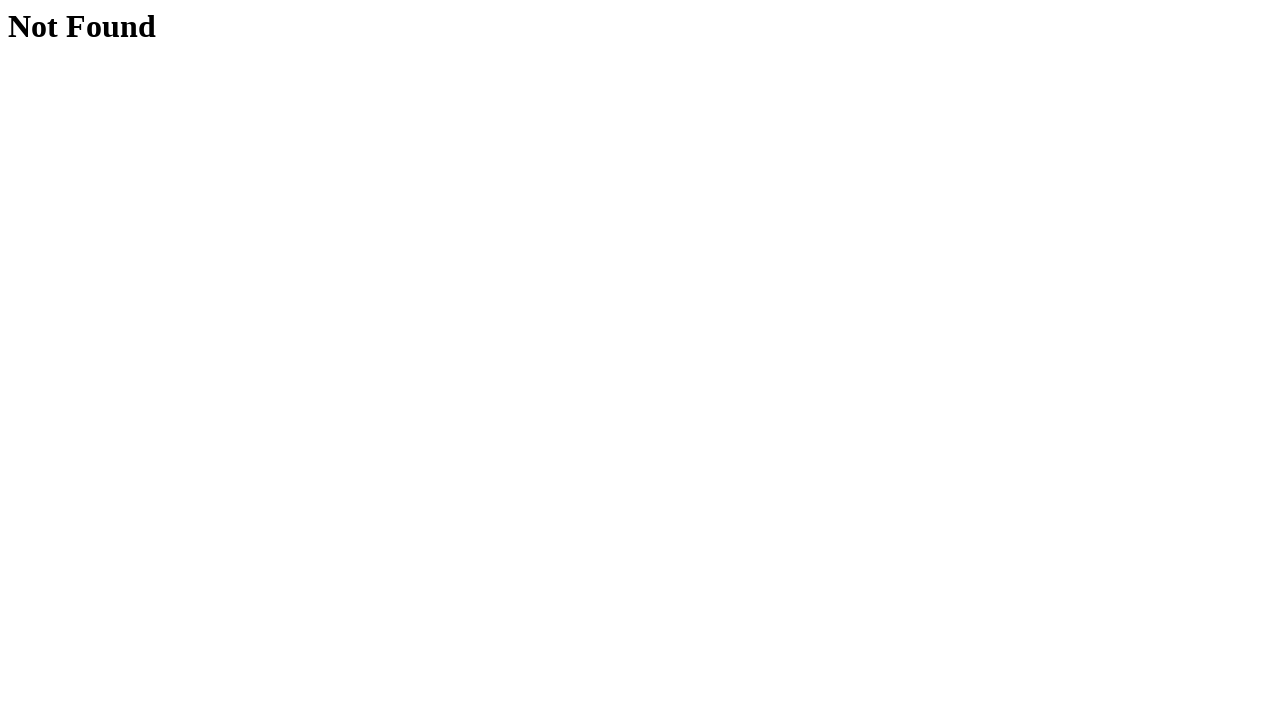

User profile page header loaded
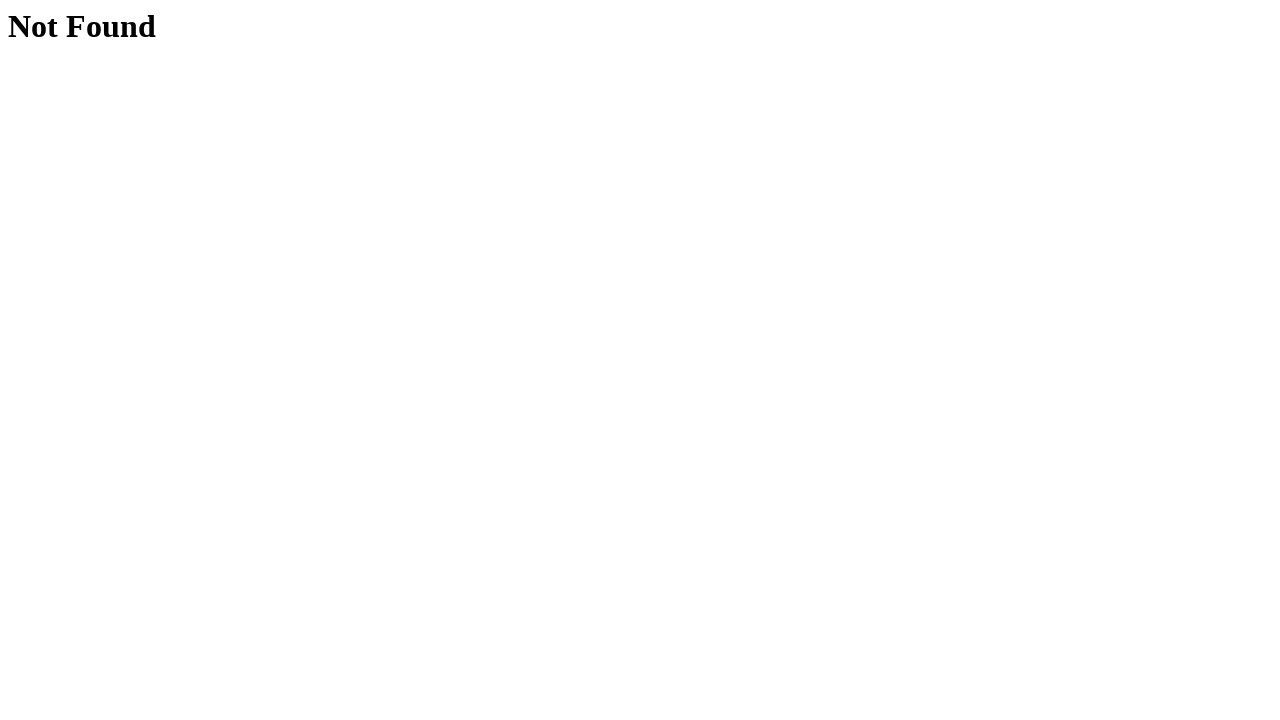

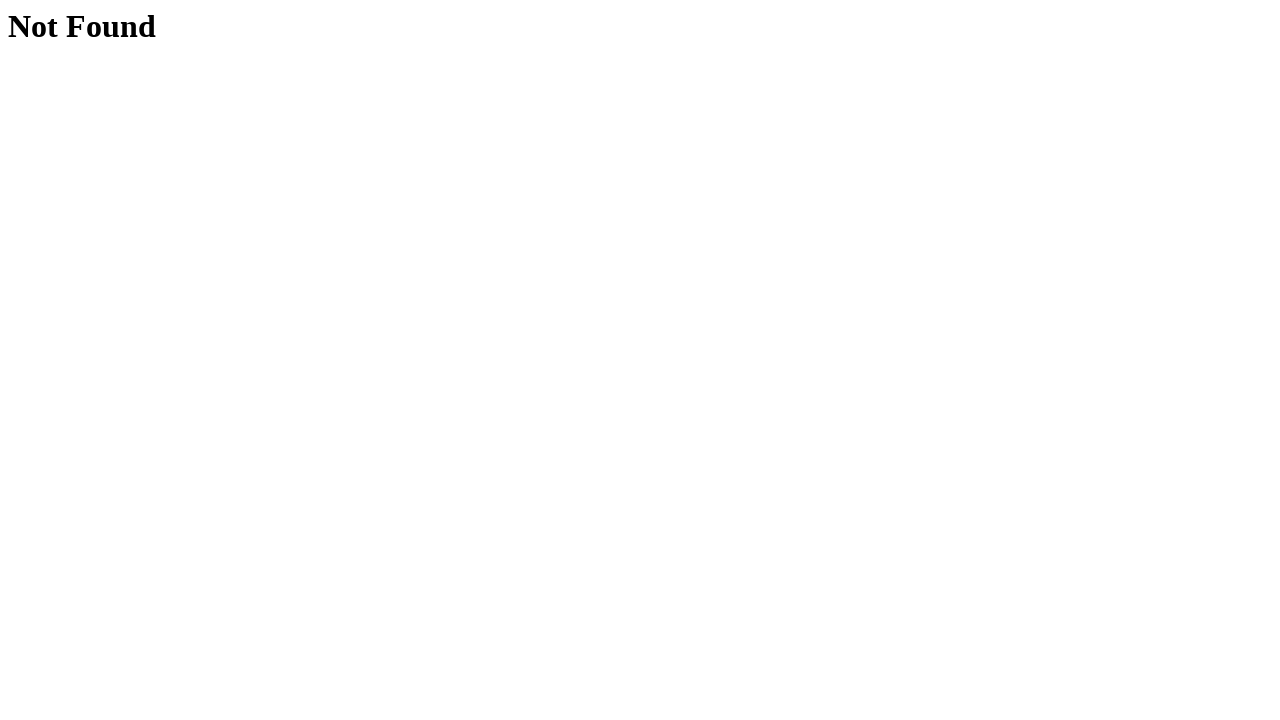